Tests a web form by entering text into a text box, submitting the form, and verifying the success message is displayed

Starting URL: https://www.selenium.dev/selenium/web/web-form.html

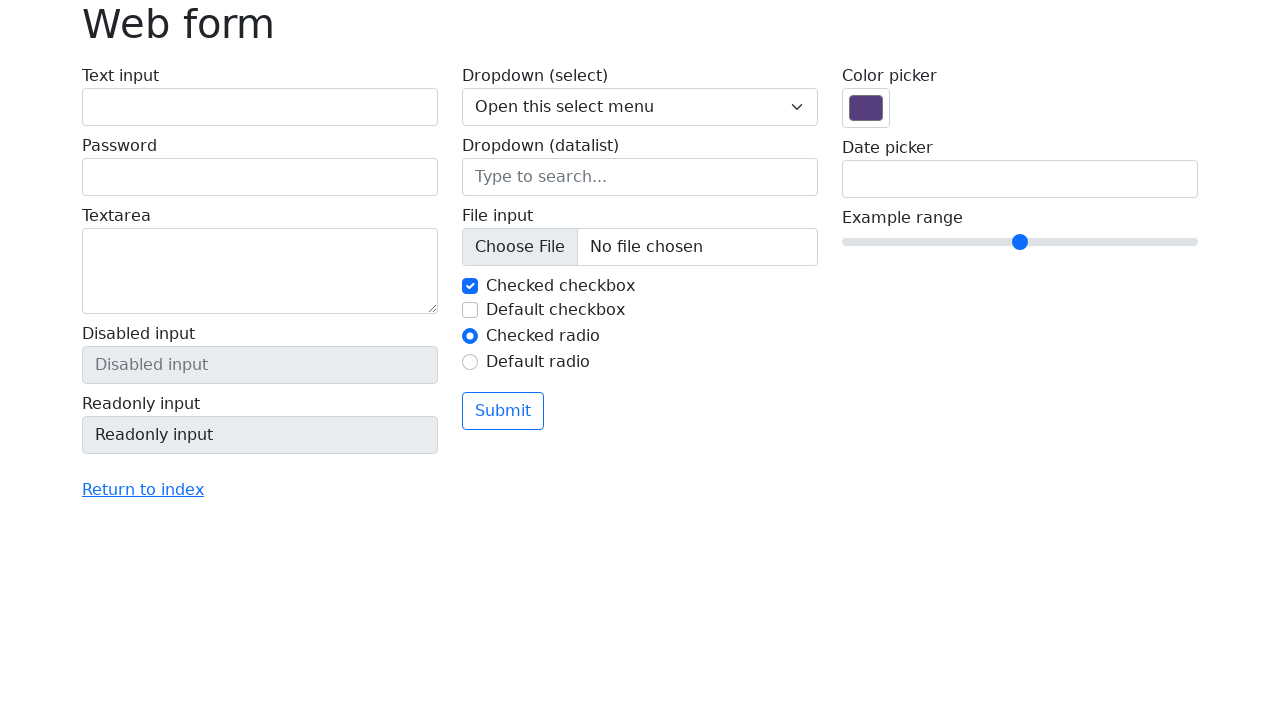

Filled text box with 'Selenium' on input[name='my-text']
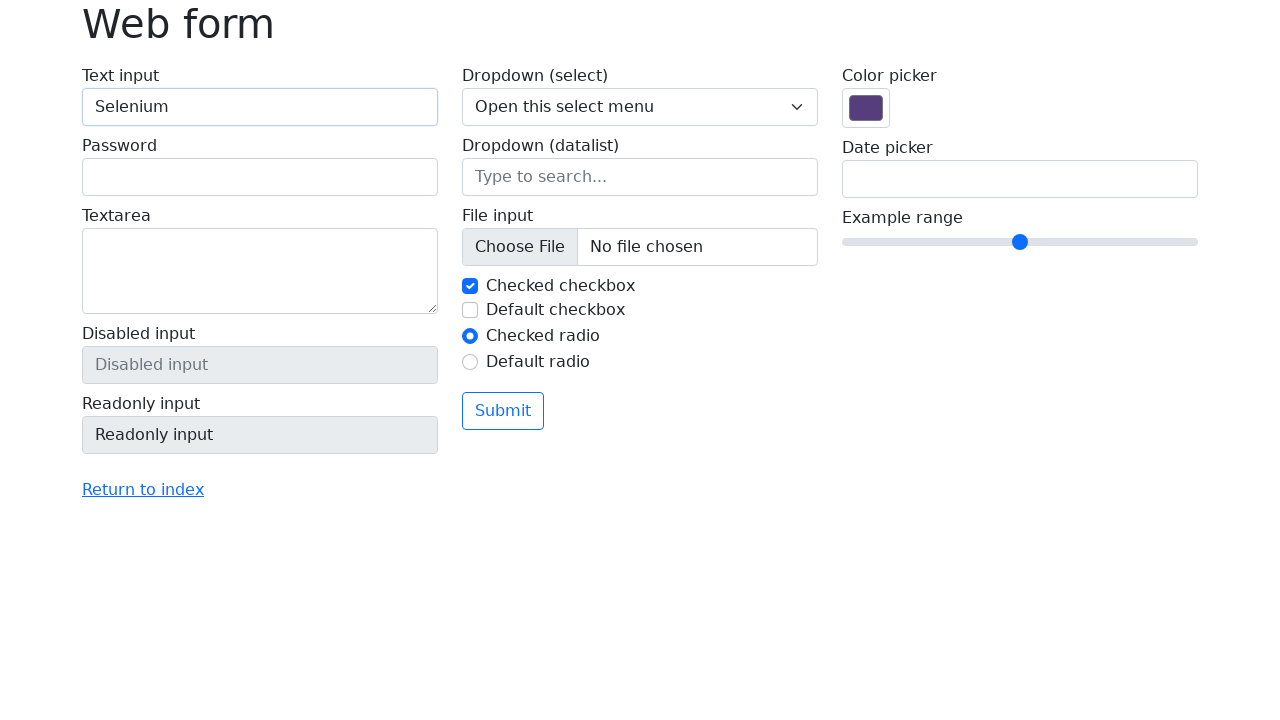

Clicked submit button at (503, 411) on .btn
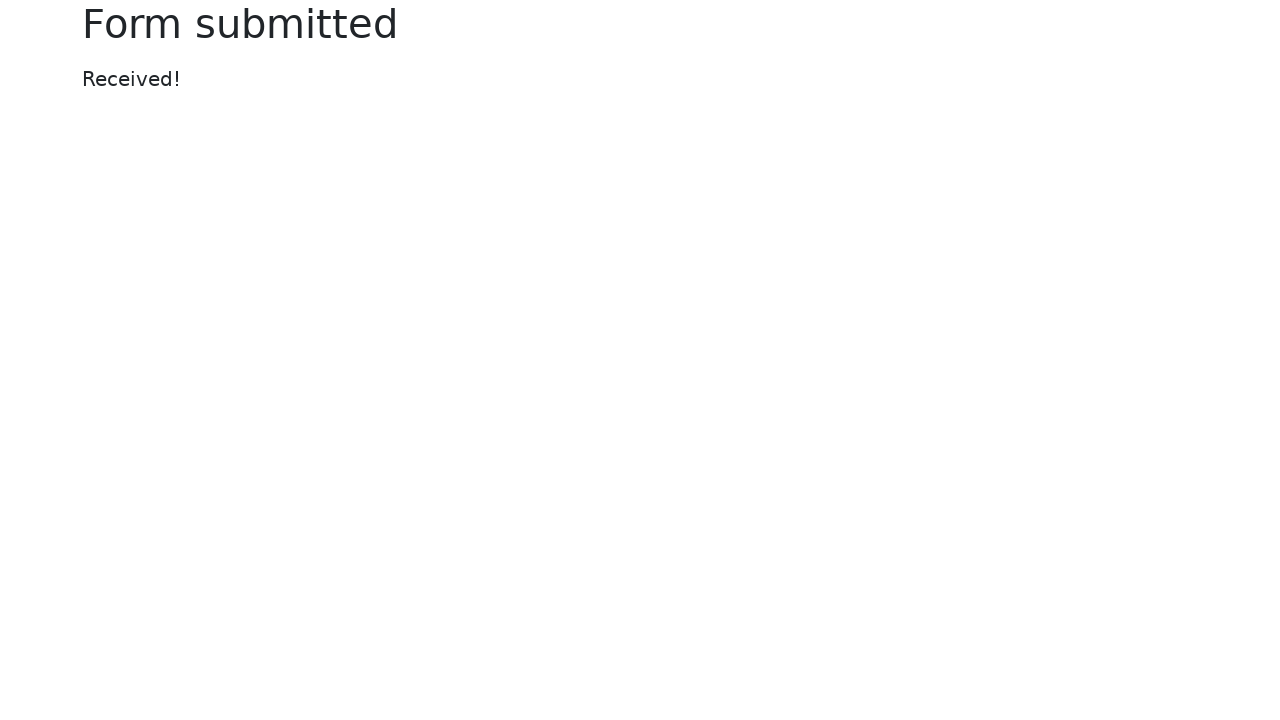

Success message displayed
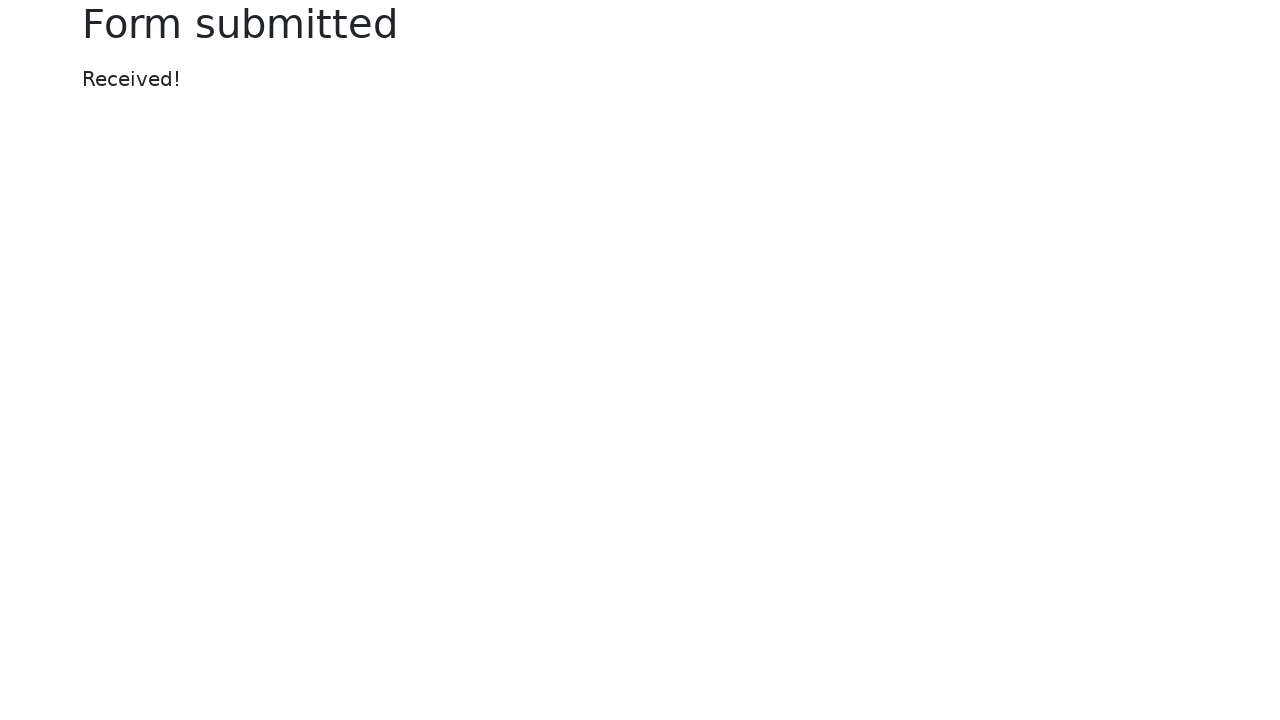

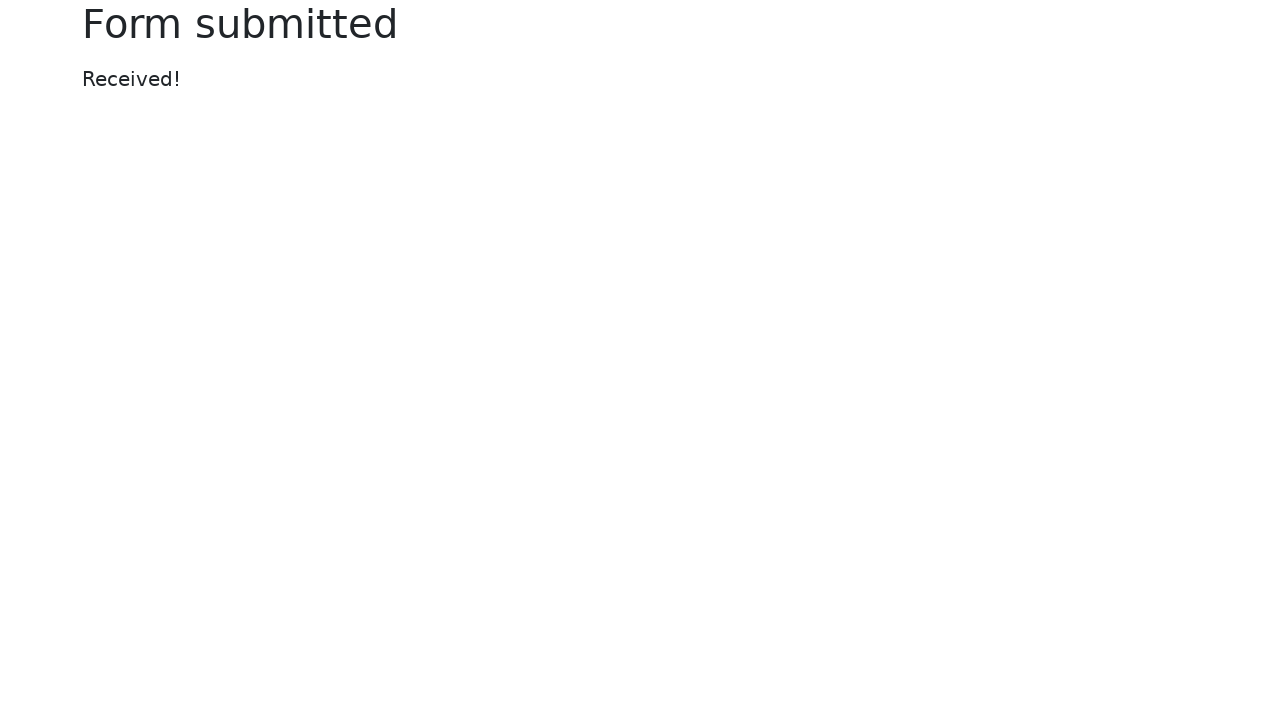